Tests date picker functionality by selecting a specific date (June 15, 2027) through the calendar widget and verifying the selection

Starting URL: https://rahulshettyacademy.com/seleniumPractise/#/offers

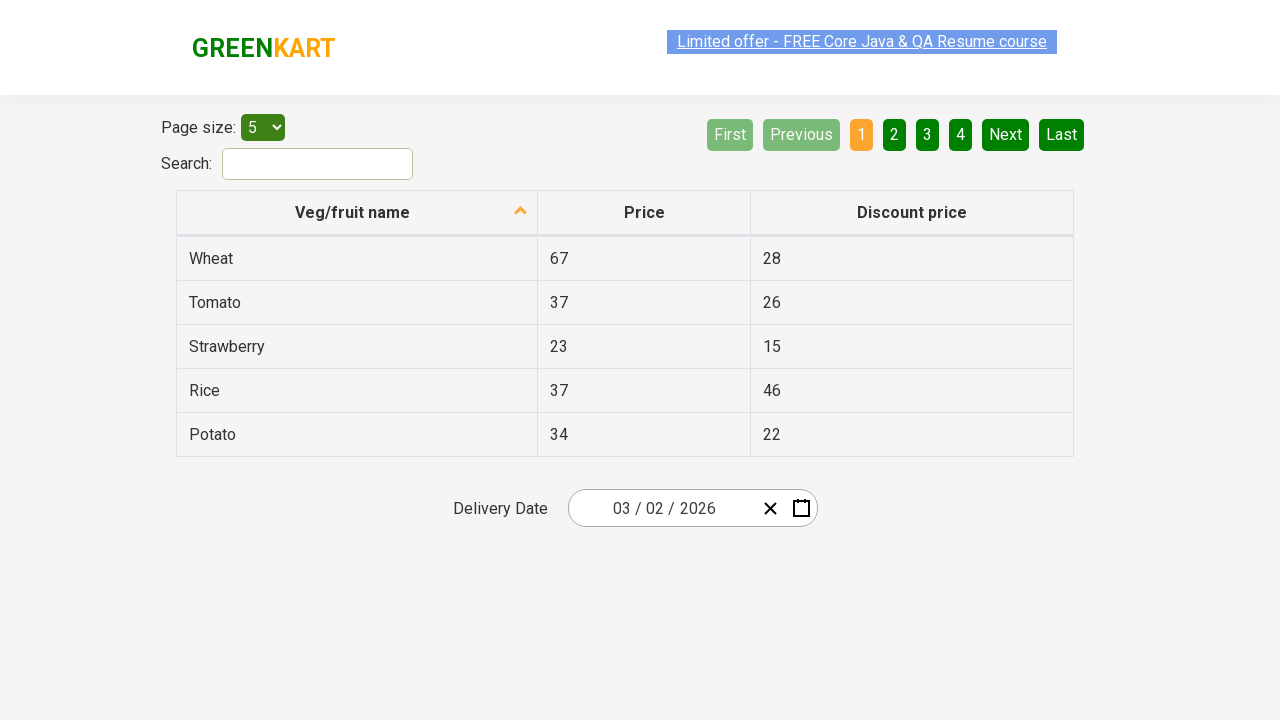

Clicked date picker input group to open calendar widget at (662, 508) on .react-date-picker__inputGroup
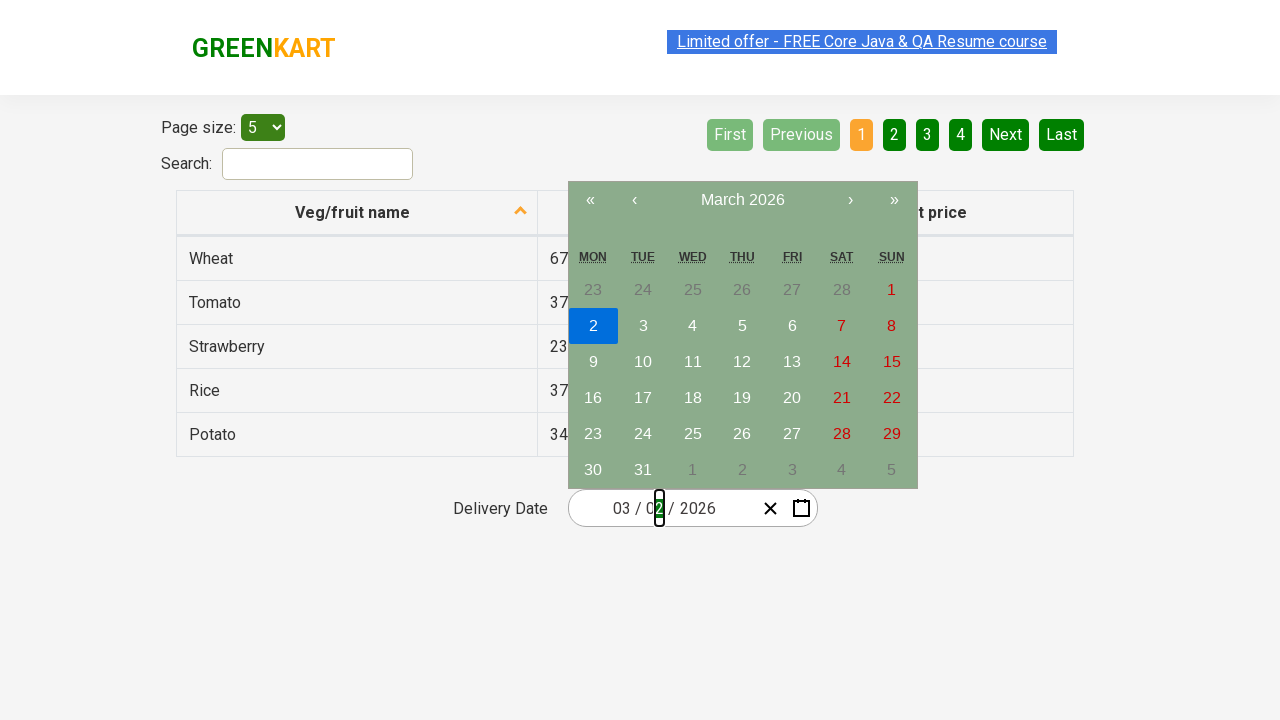

Clicked navigation label to navigate to month view at (742, 200) on .react-calendar__navigation__label
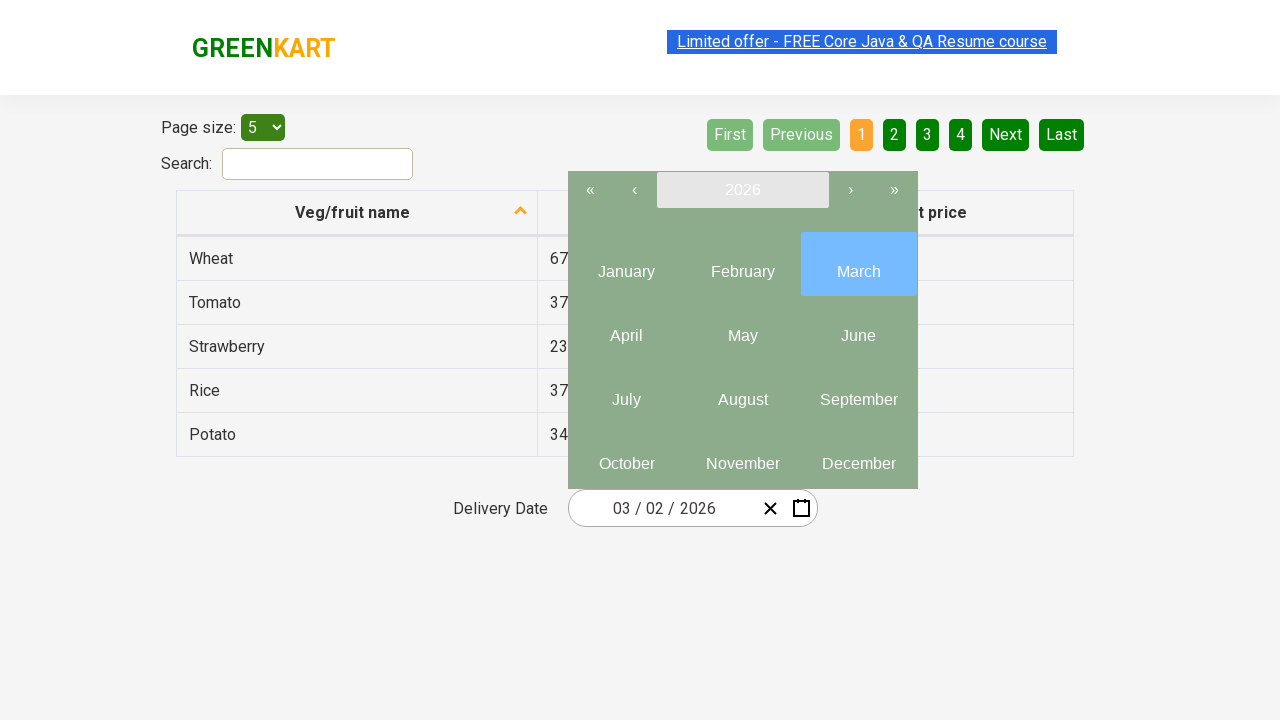

Clicked navigation label again to navigate to year view at (742, 190) on .react-calendar__navigation__label
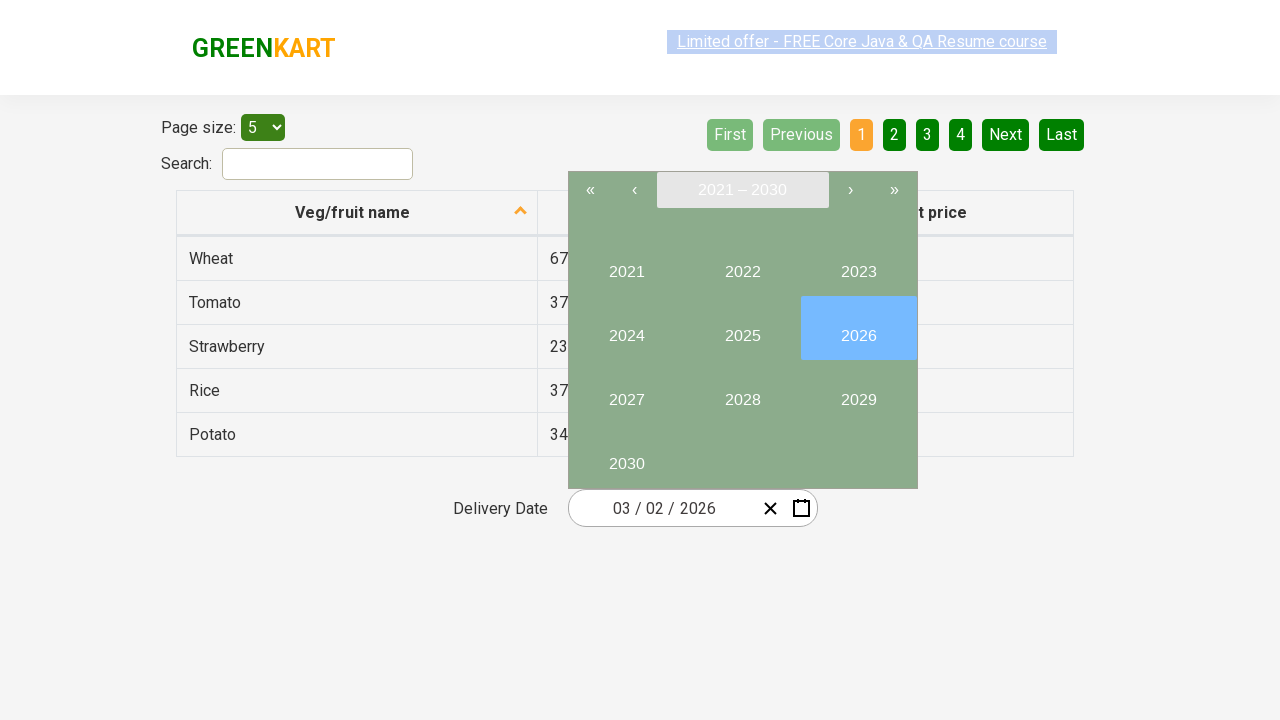

Selected year 2027 from year view at (626, 392) on button:has-text('2027')
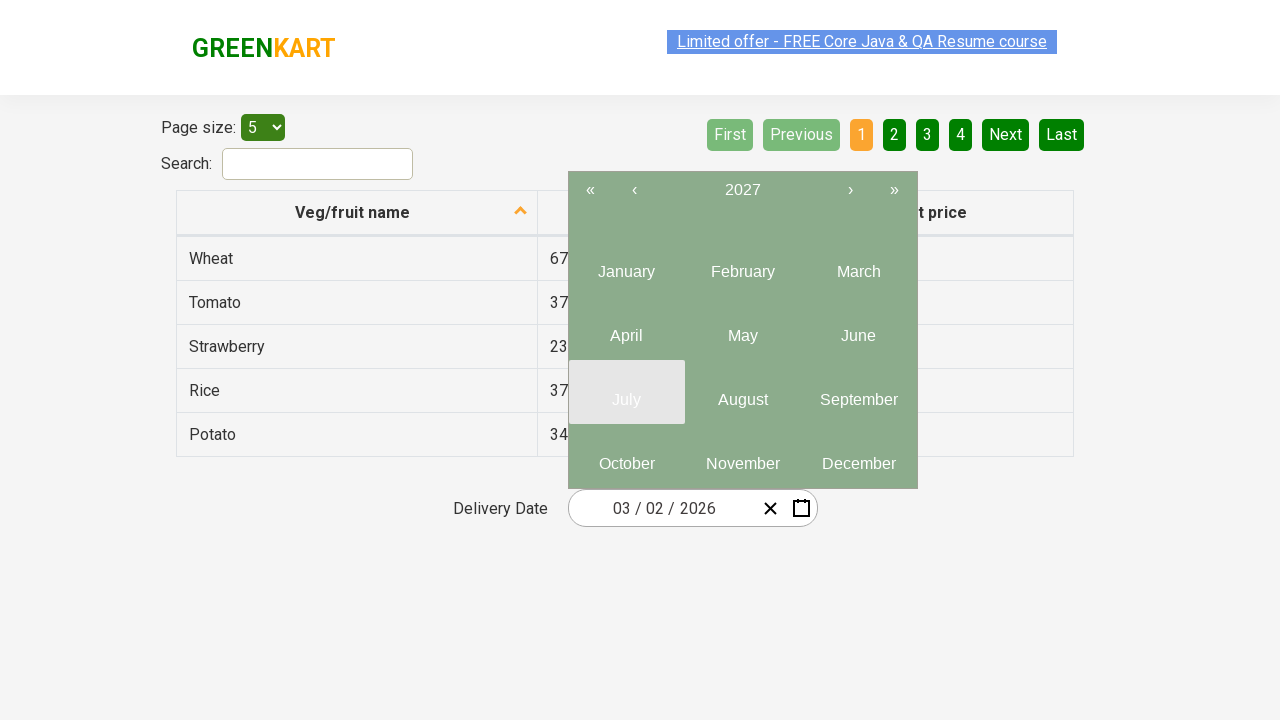

Selected June from month view at (858, 328) on .react-calendar__year-view__months__month >> nth=5
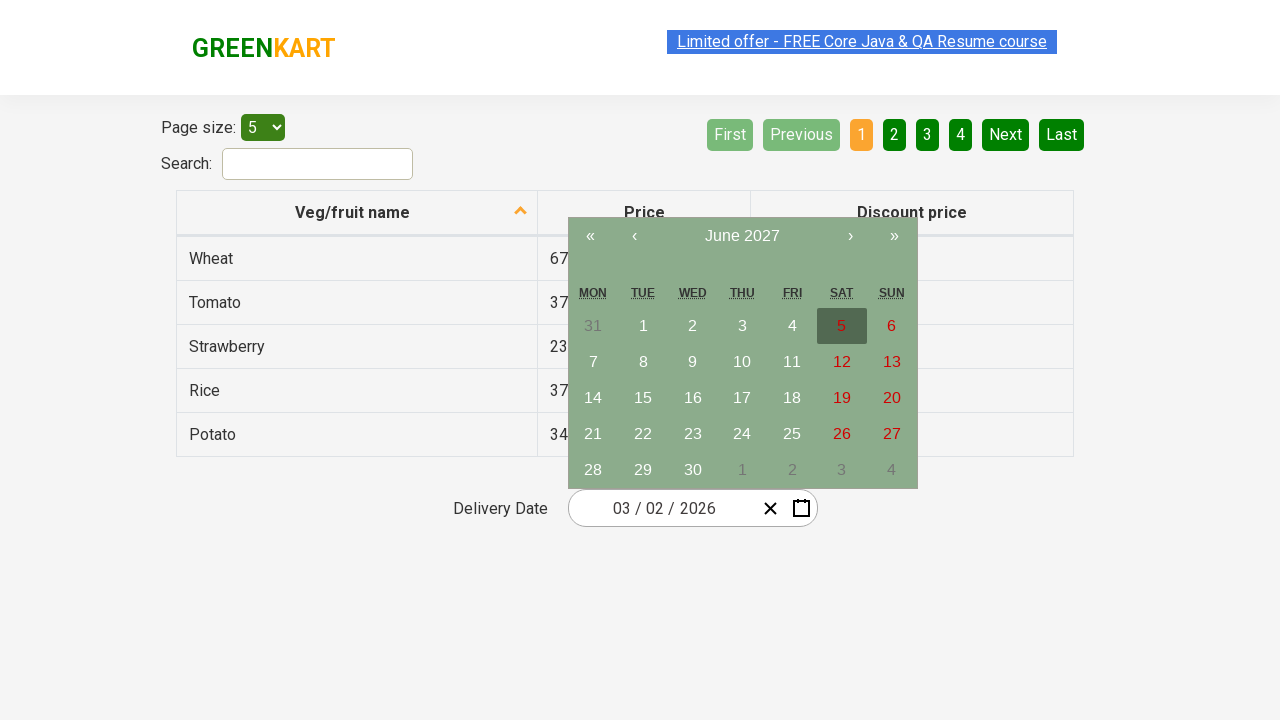

Selected date 15 from calendar at (643, 398) on abbr:has-text('15')
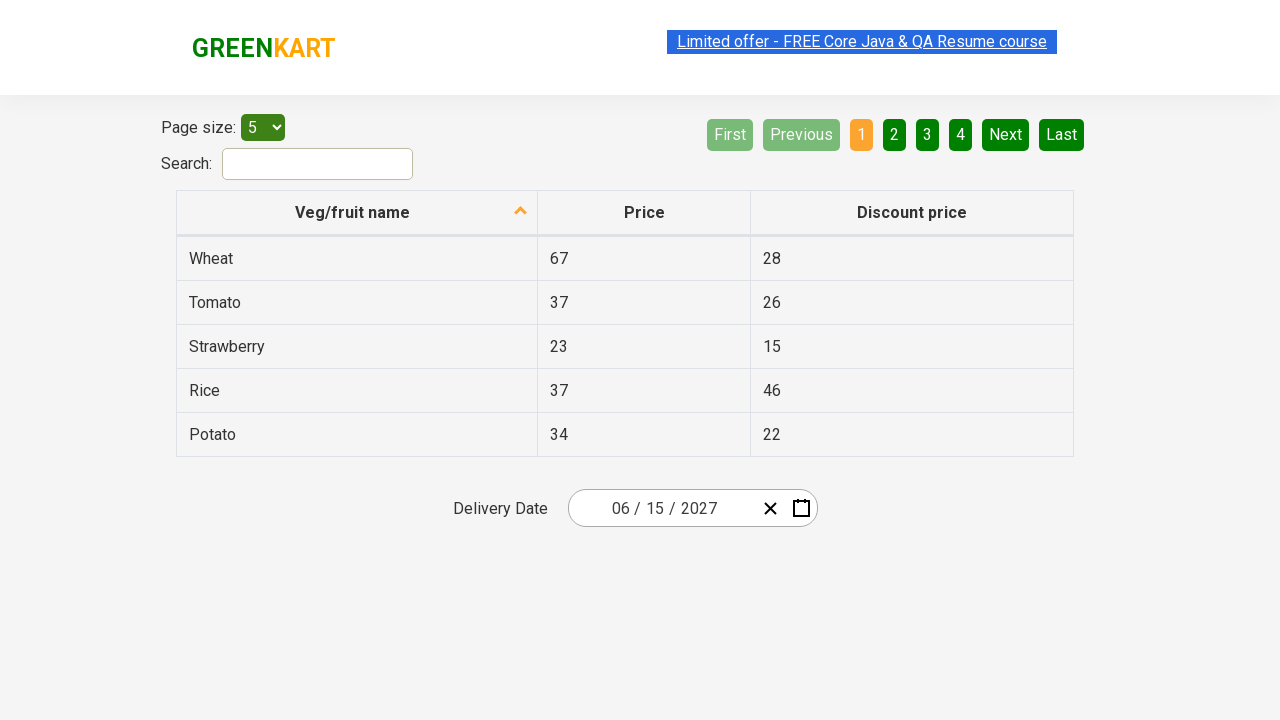

Verified date input fields are present and loaded
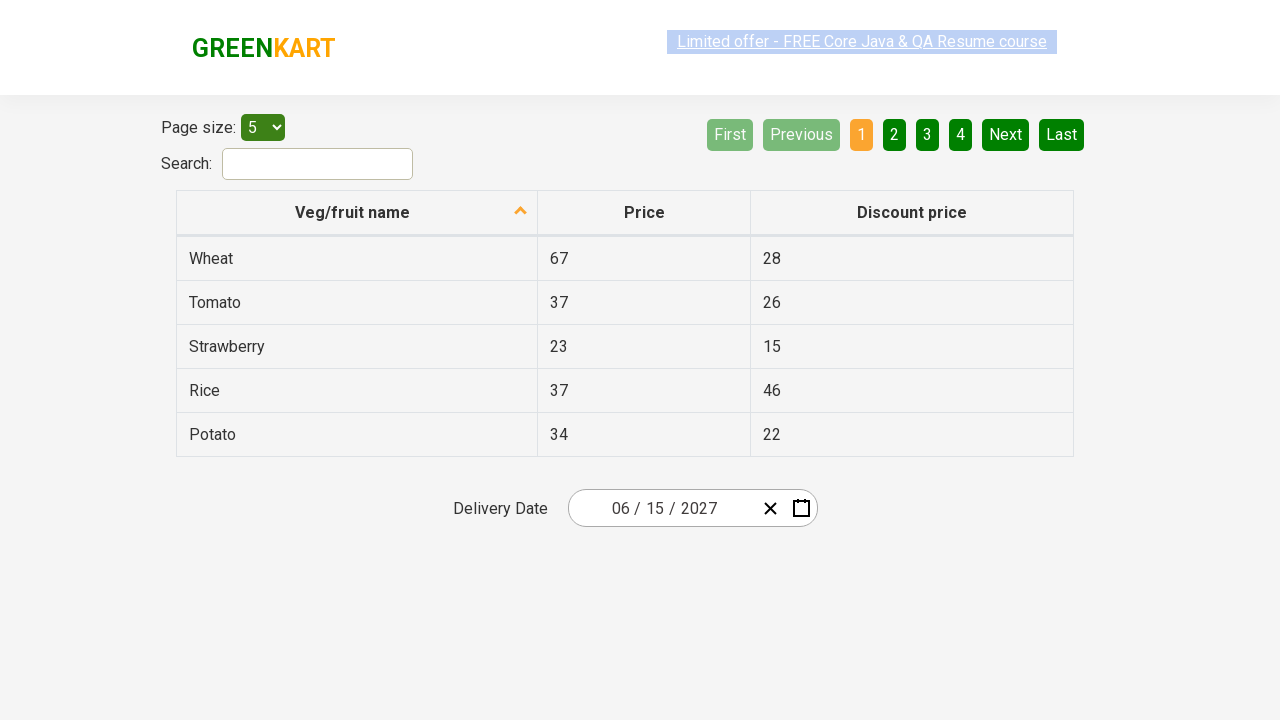

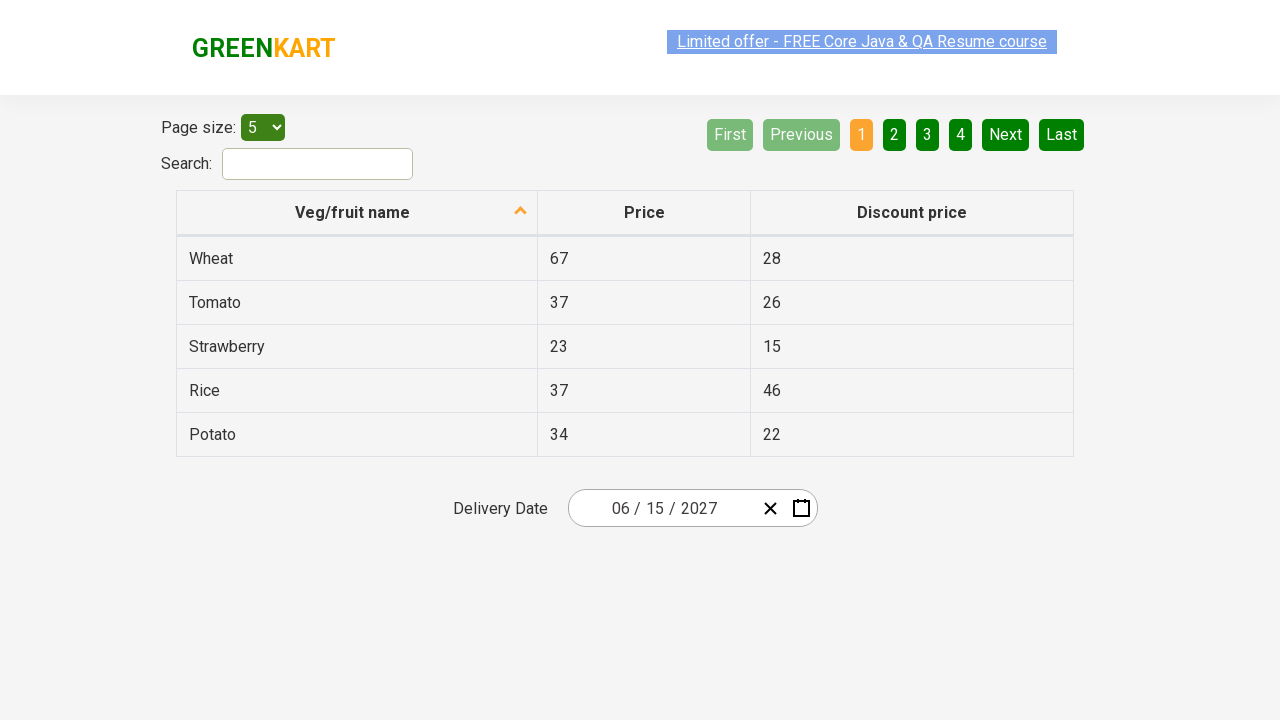